Navigates to a Vercel-hosted frontend application and waits for it to load

Starting URL: https://swen17-geotech-team-c-frontend.vercel.app/

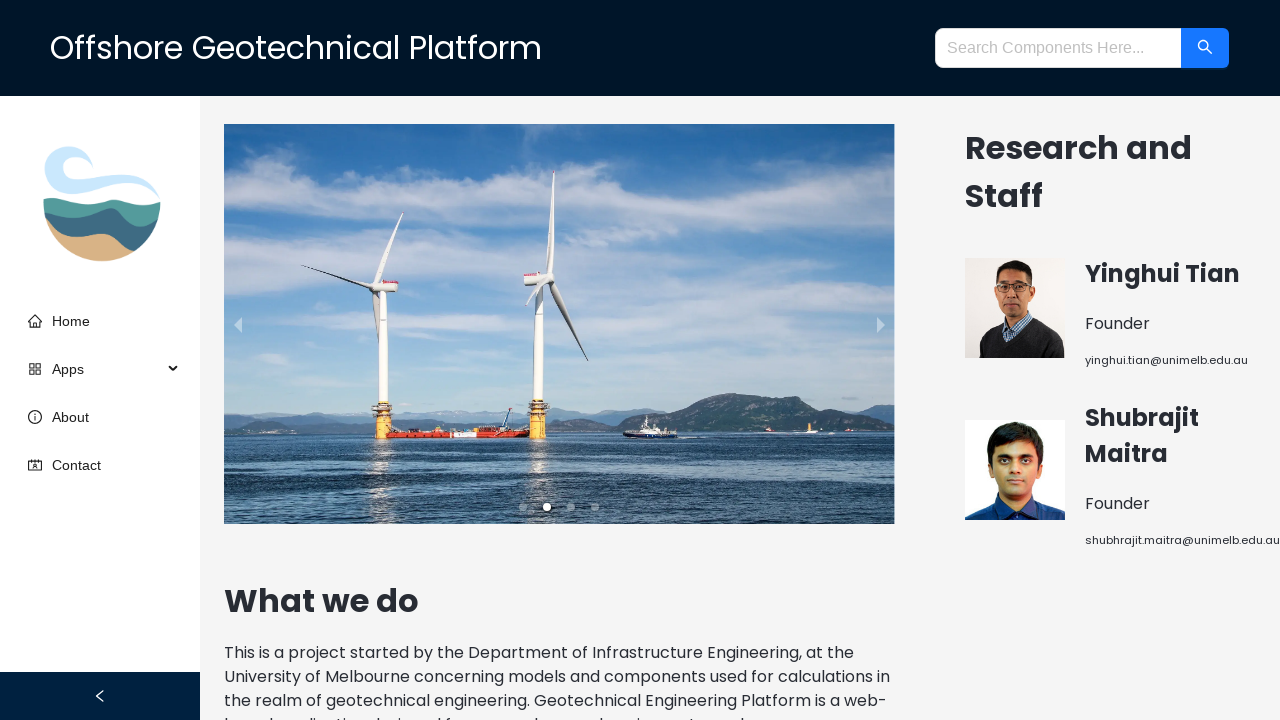

Waited for page to fully load (networkidle state)
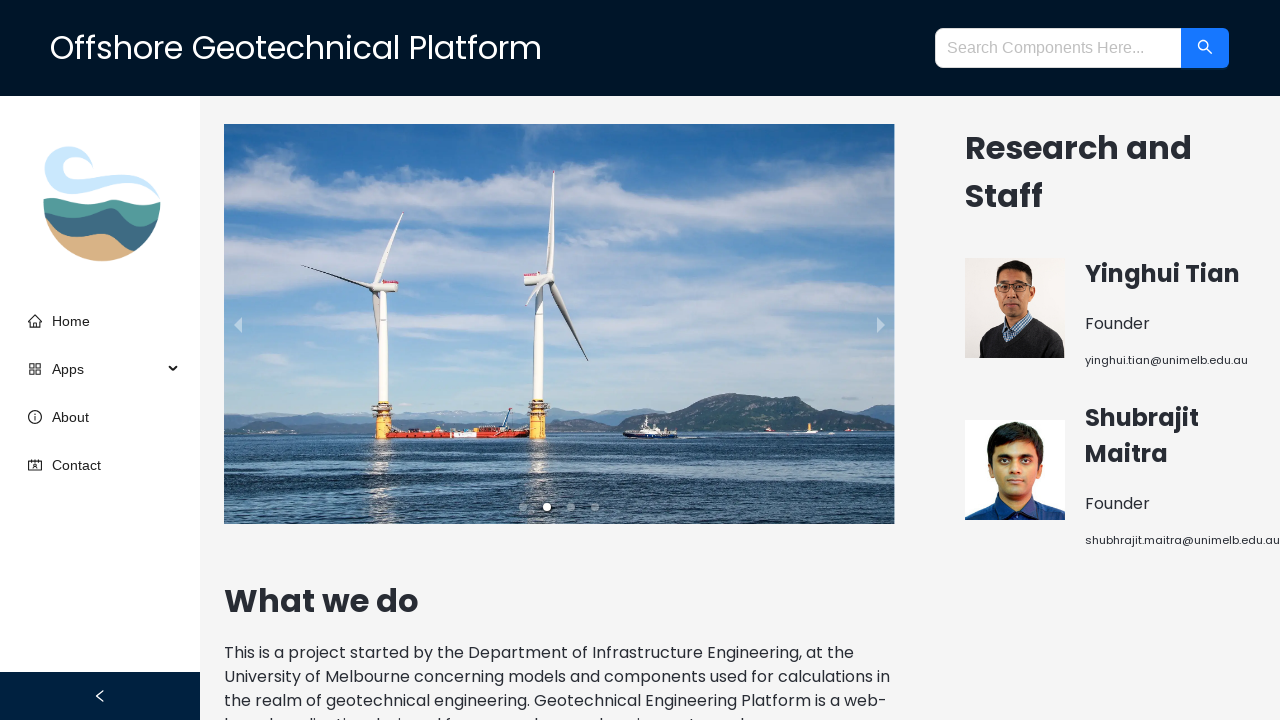

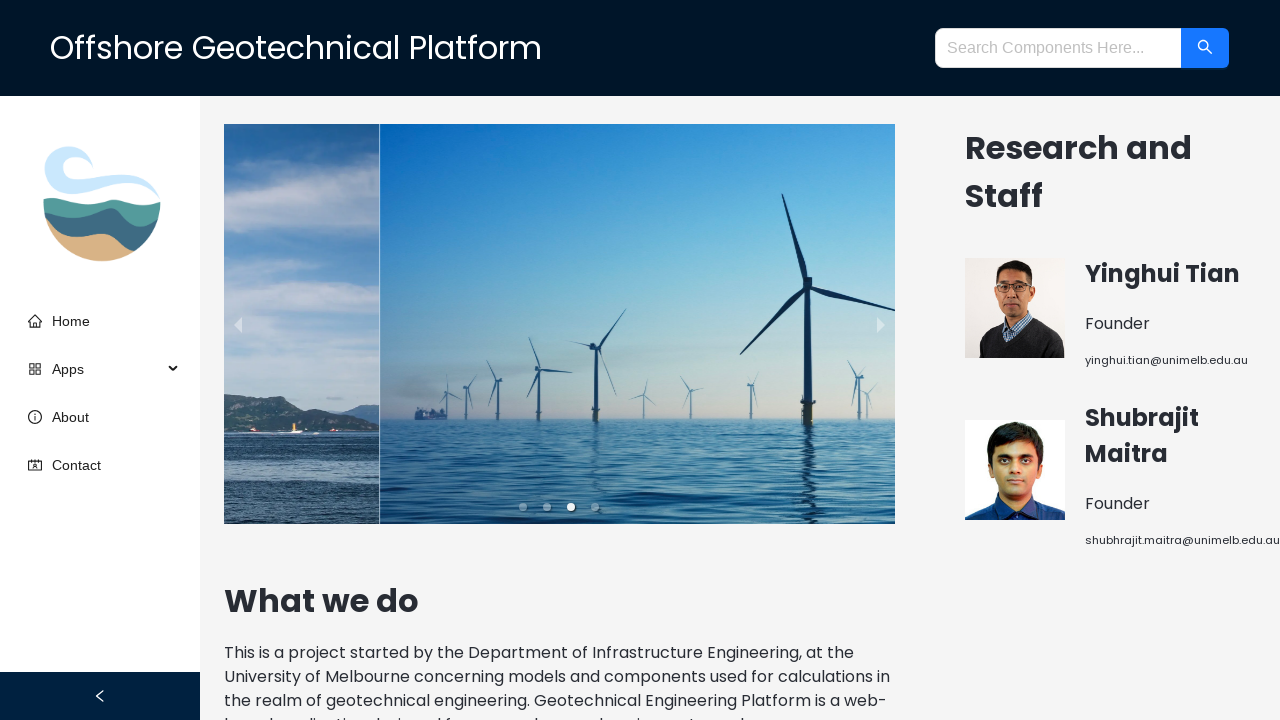